Tests various alert types (information, confirmation, and prompt alerts) on the DemoQA website by navigating to the alerts section and interacting with different alert buttons

Starting URL: https://demoqa.com/

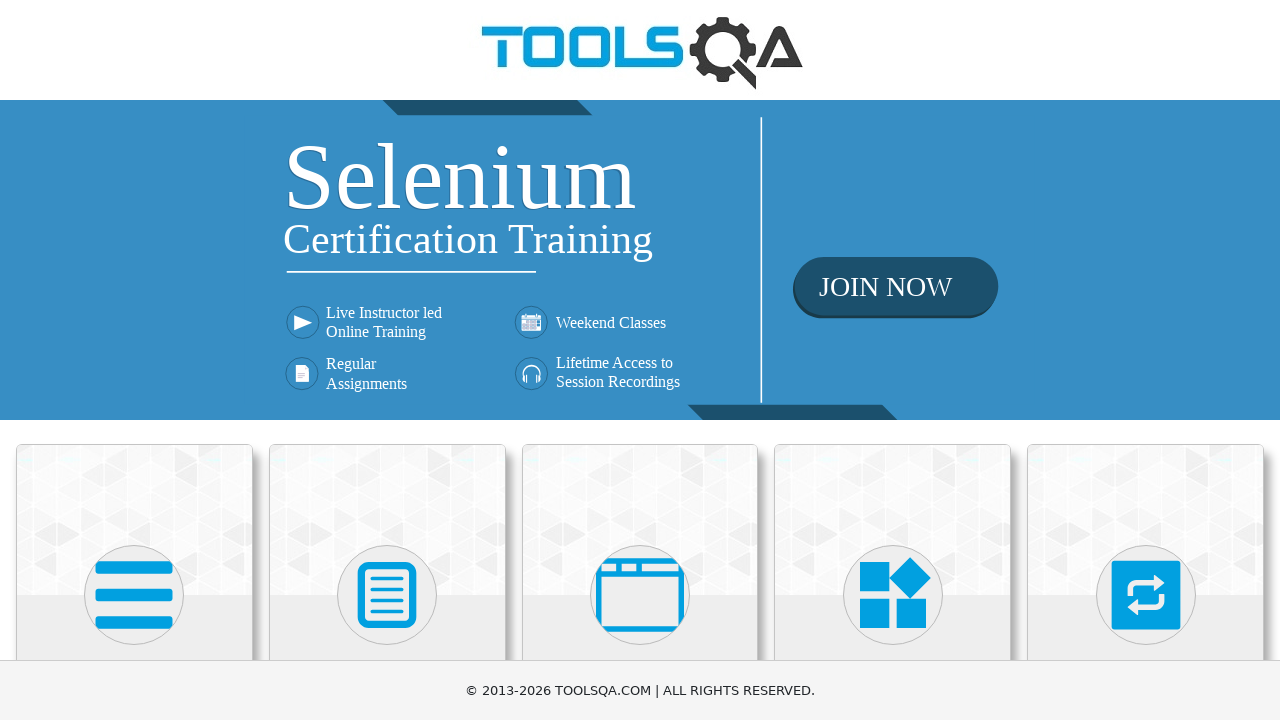

Clicked on 'Alerts, Frame & Windows' section at (640, 360) on xpath=//h5[text()='Alerts, Frame & Windows']
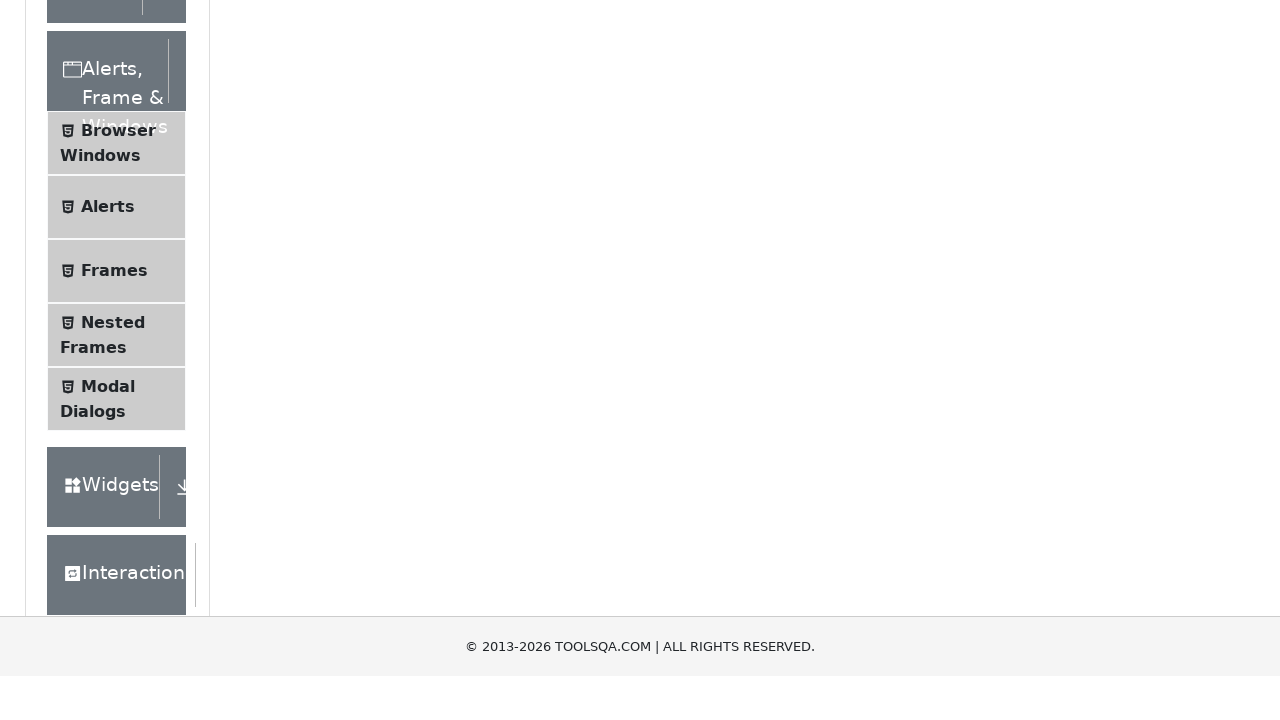

Clicked on 'Alerts' menu item at (108, 501) on xpath=//span[text()='Alerts']
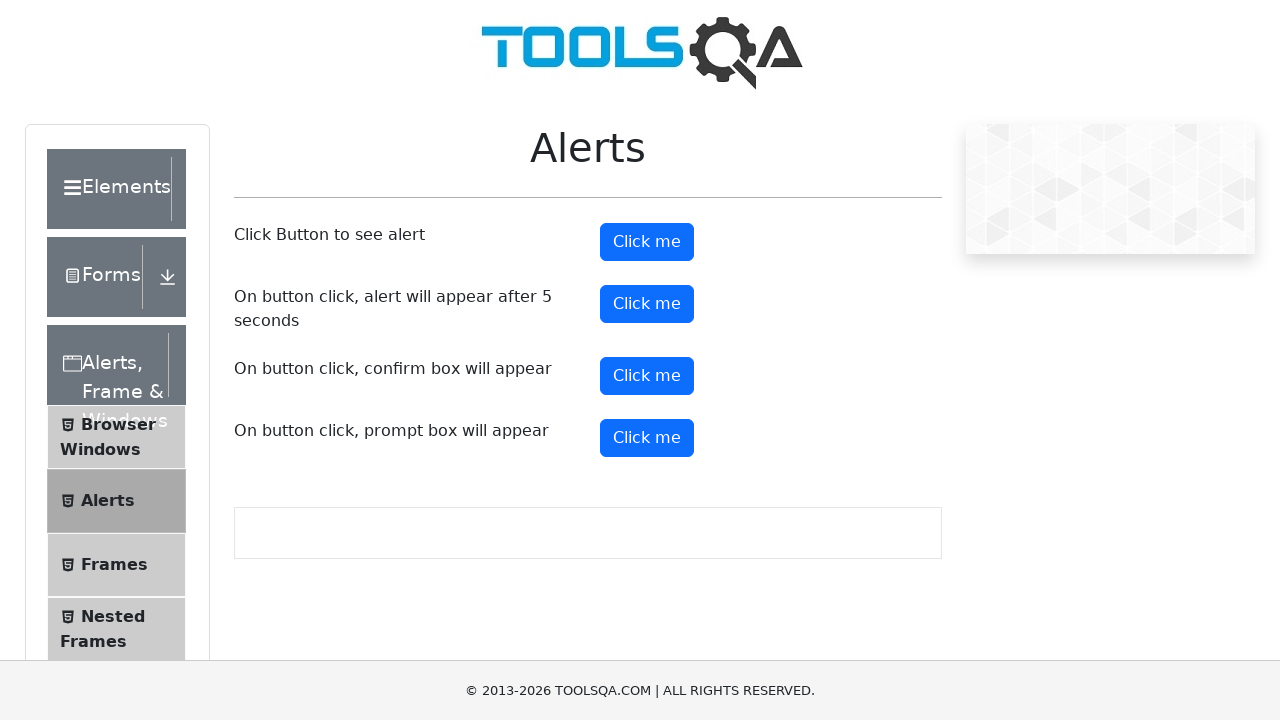

Clicked information alert button at (647, 242) on button#alertButton
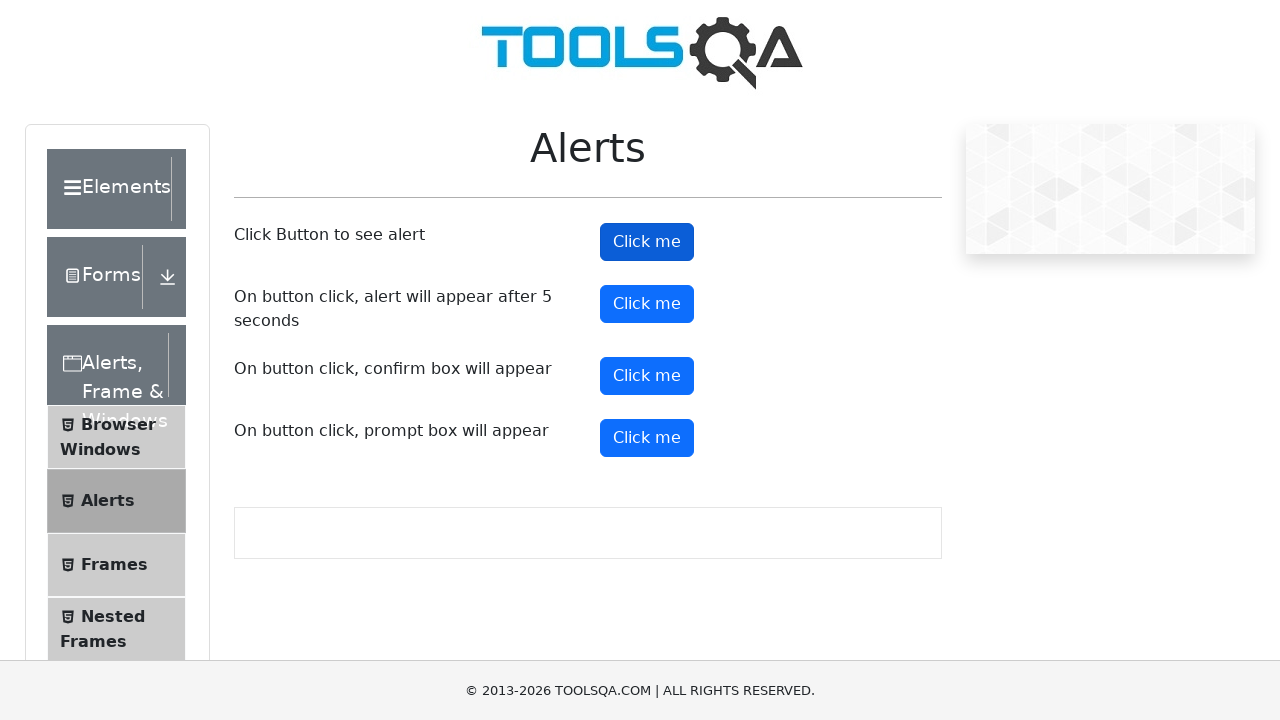

Accepted information alert
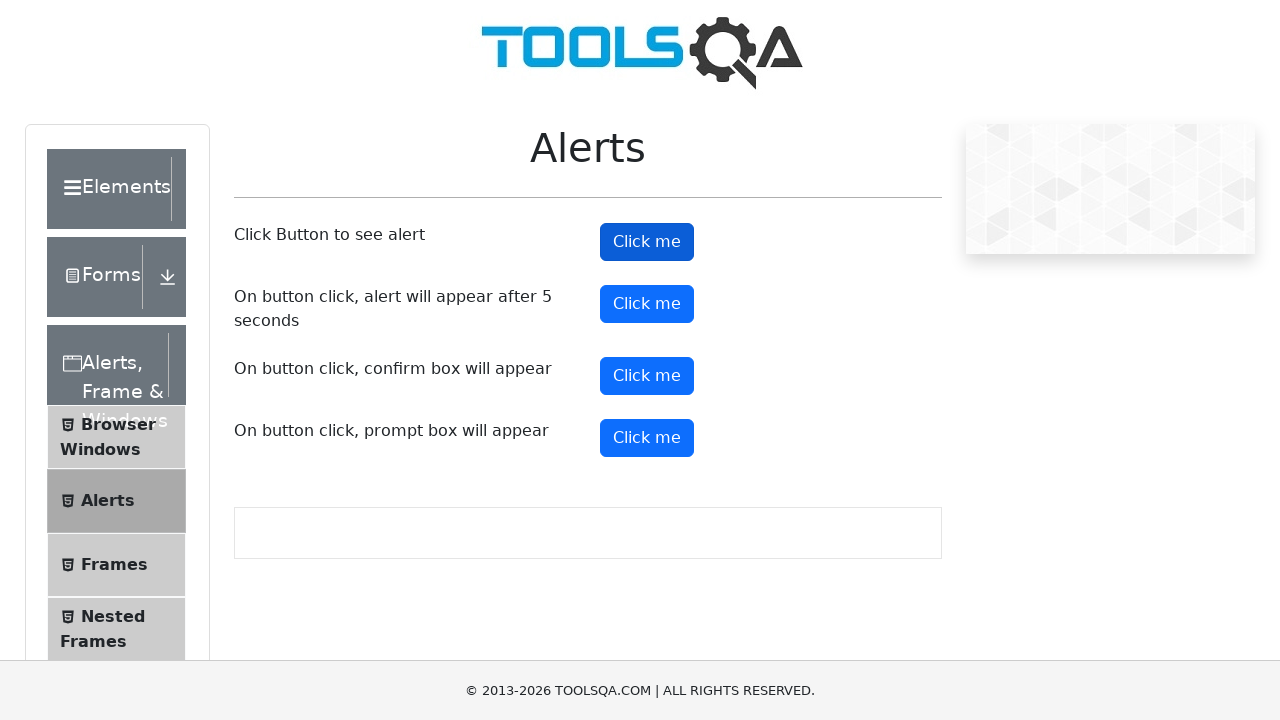

Clicked confirmation alert button at (647, 376) on button#confirmButton
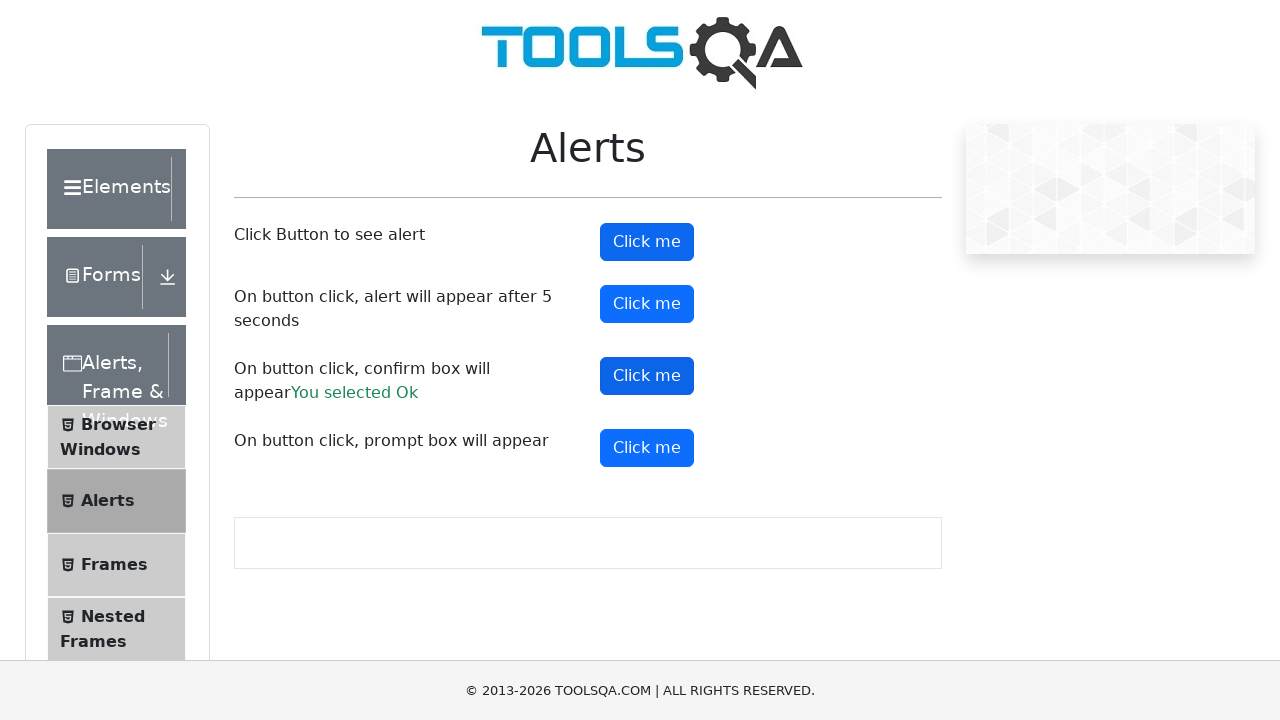

Dismissed confirmation alert
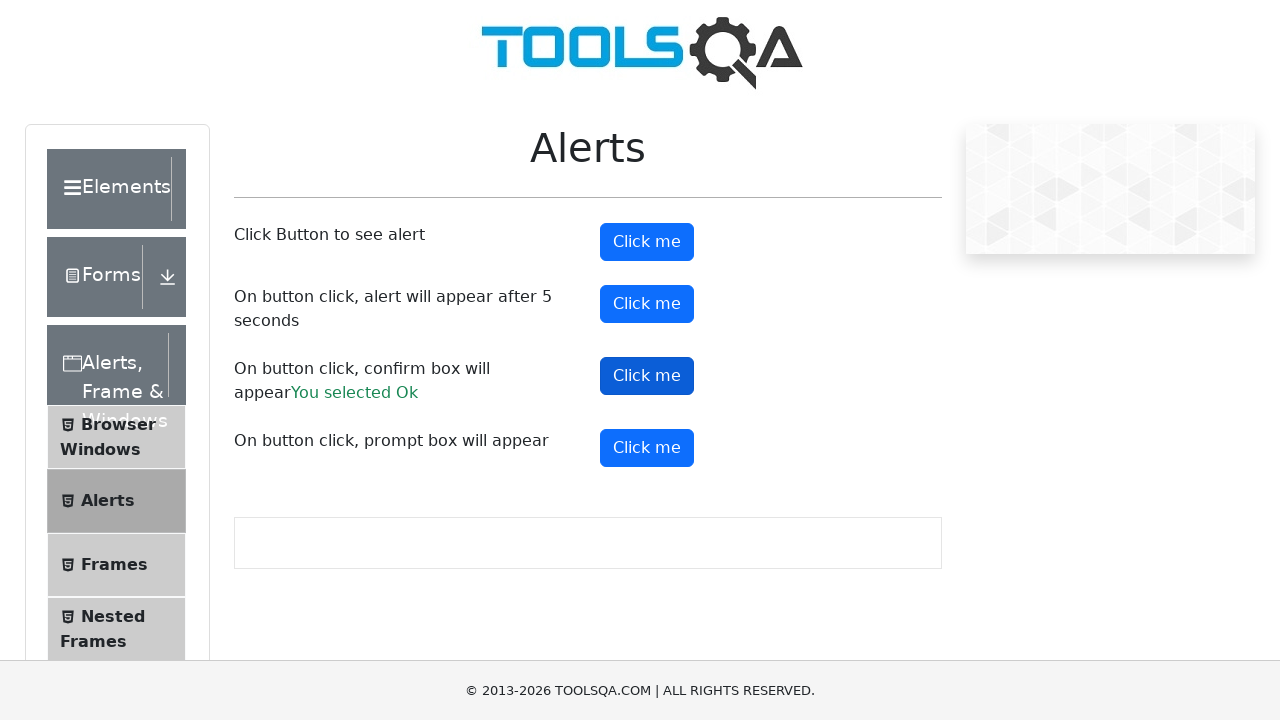

Scrolled to prompt alert button
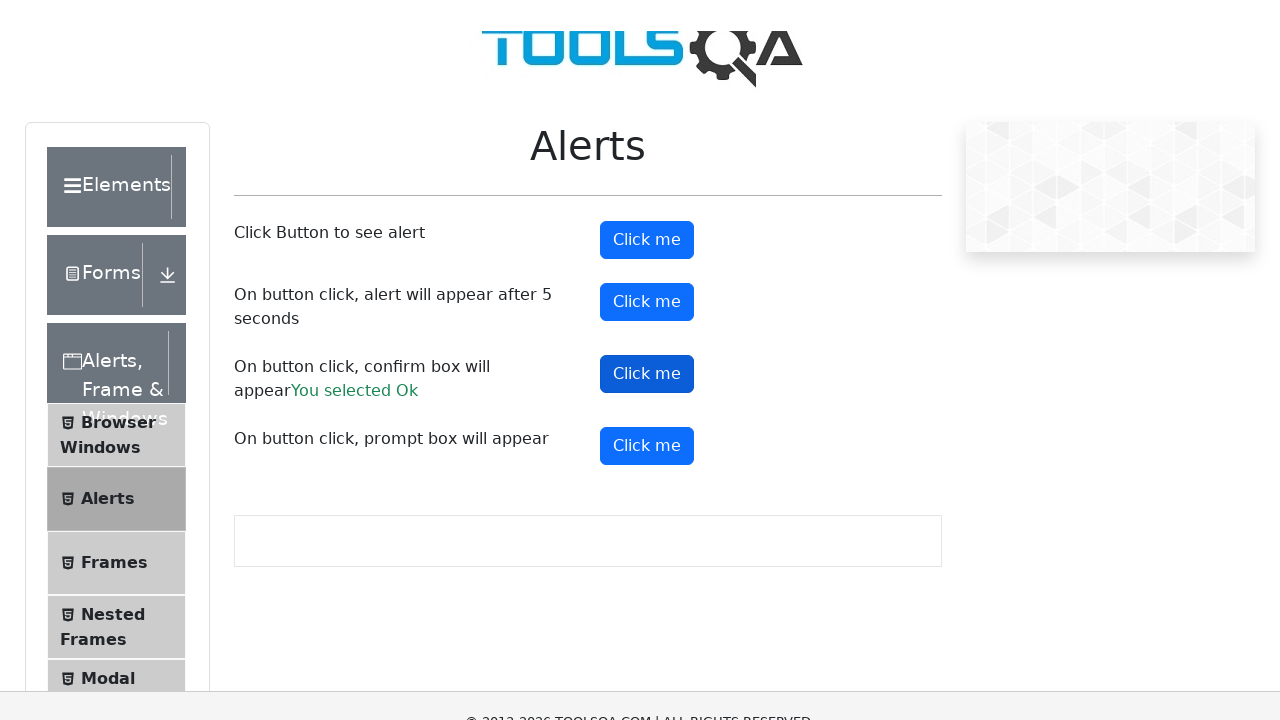

Clicked prompt alert button at (647, 54) on button#promtButton
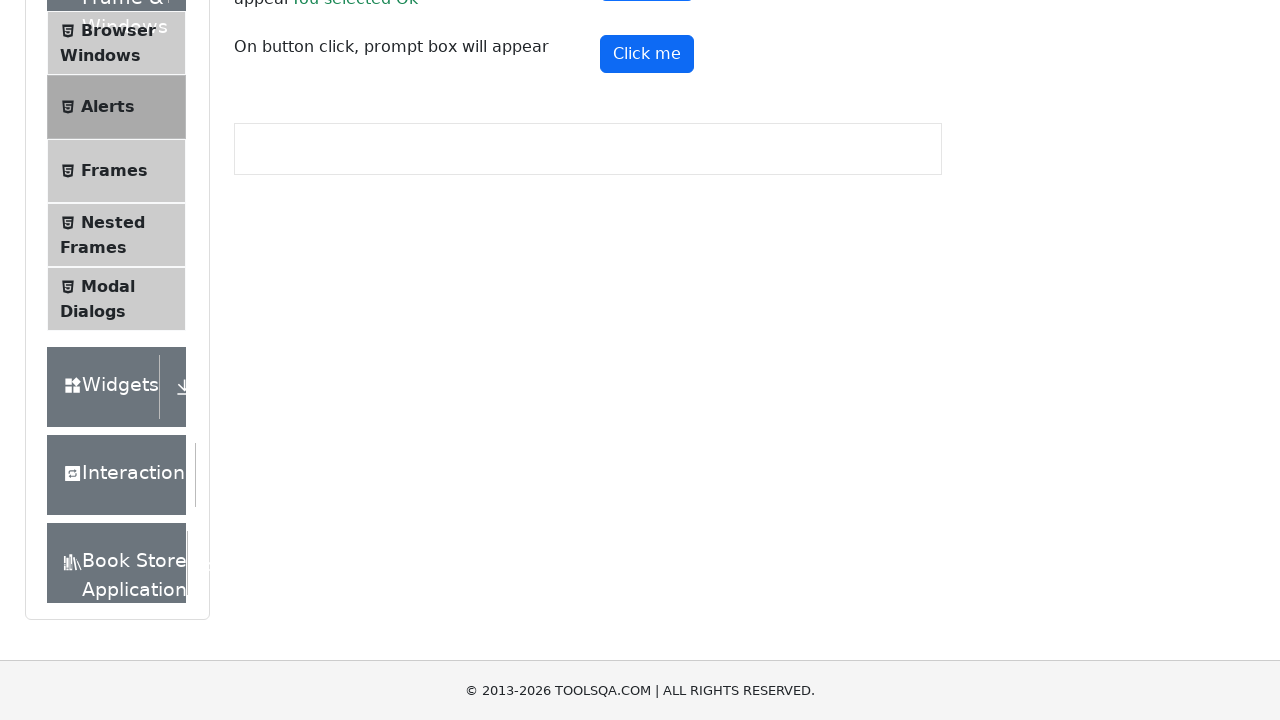

Accepted prompt alert with text 'suryachithra'
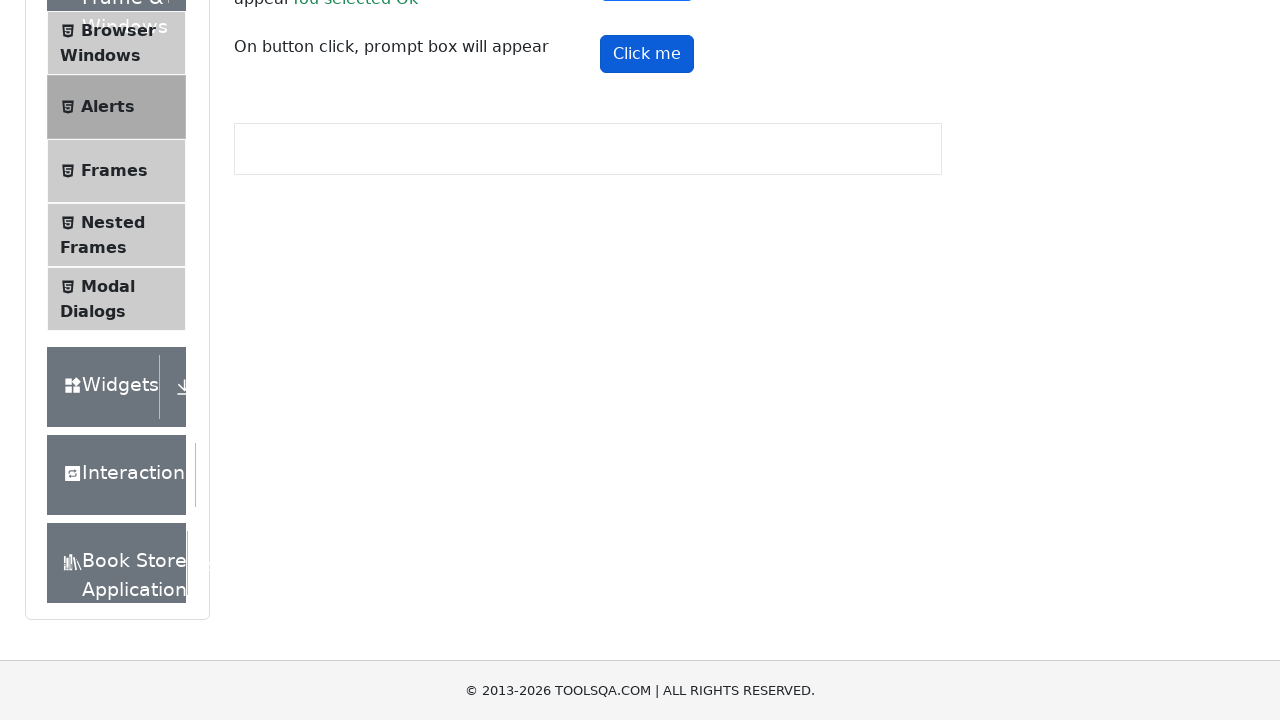

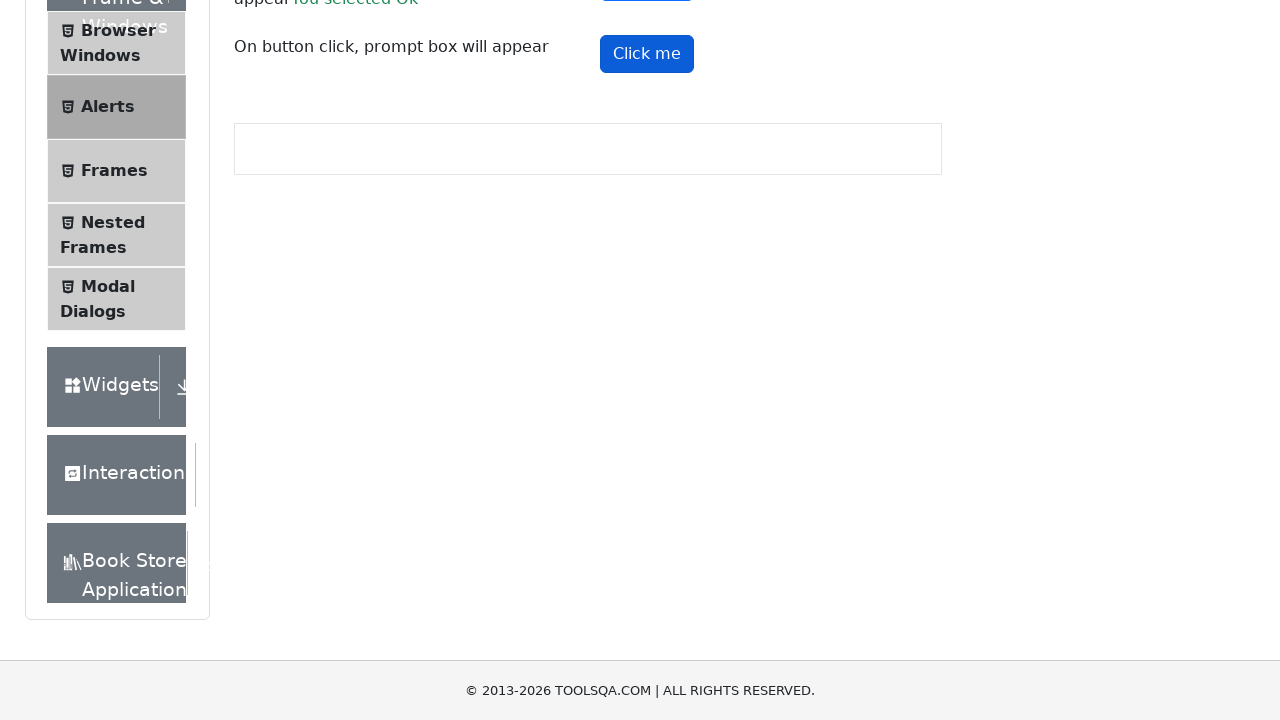